Tests right-click functionality on a button element and verifies the resulting message is displayed

Starting URL: https://demoqa.com/buttons

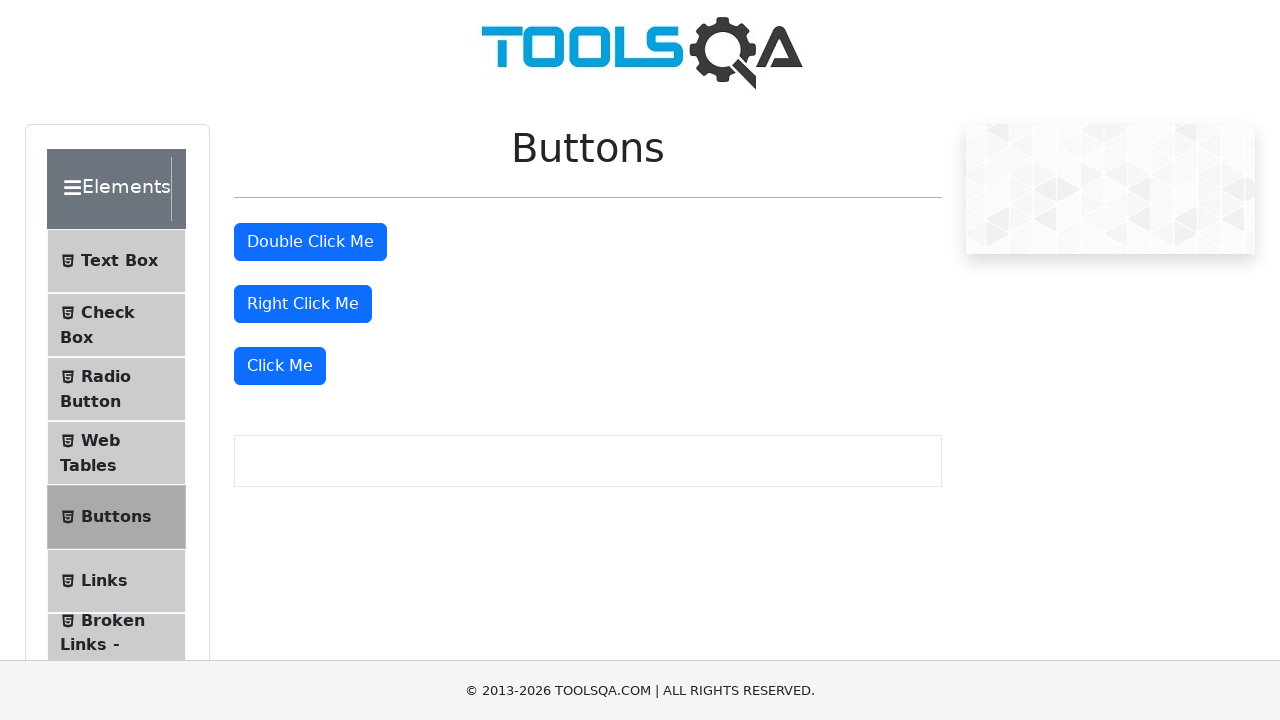

No SSL certificate warning detected, proceeding with test on #details-button
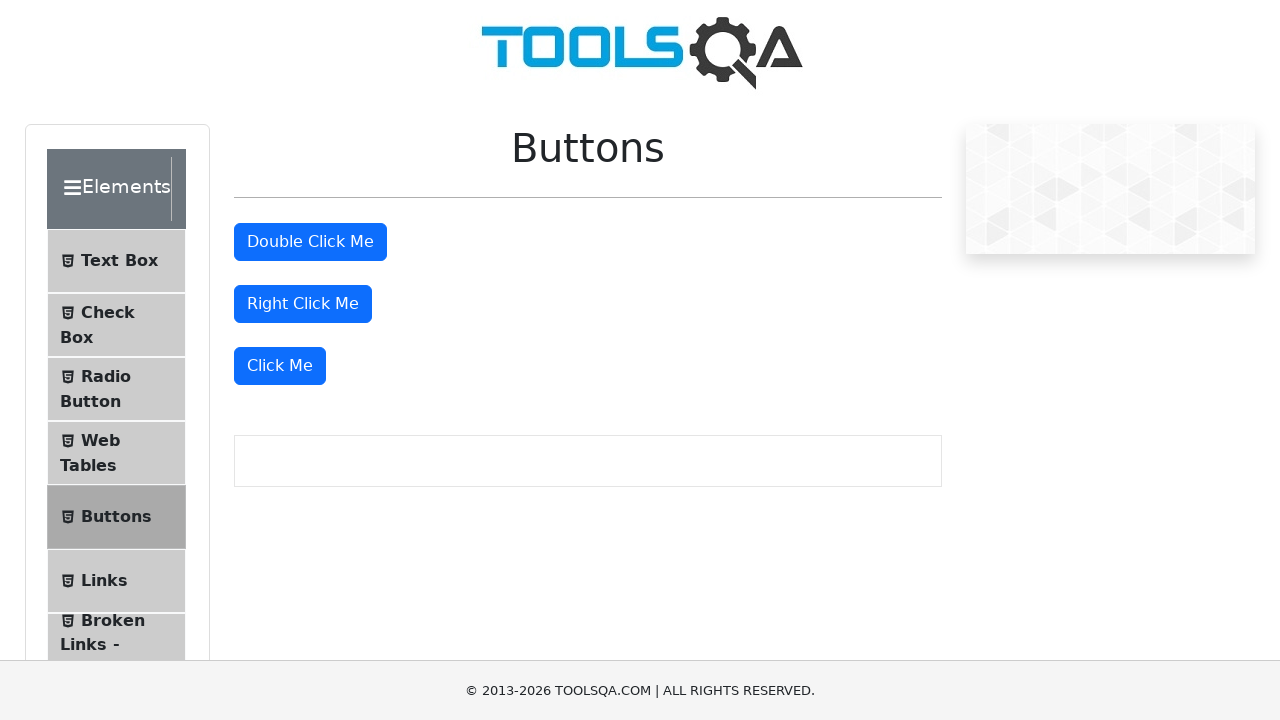

Right-clicked the right-click button element at (303, 304) on #rightClickBtn
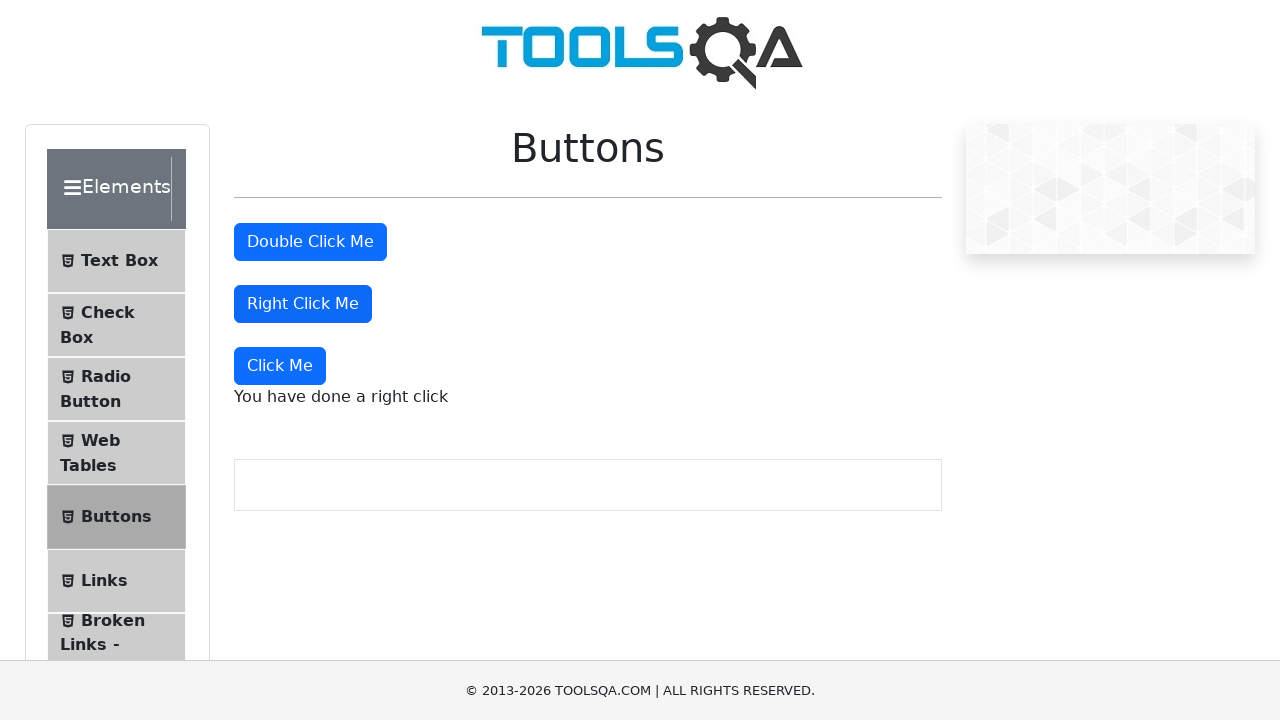

Right-click message appeared successfully
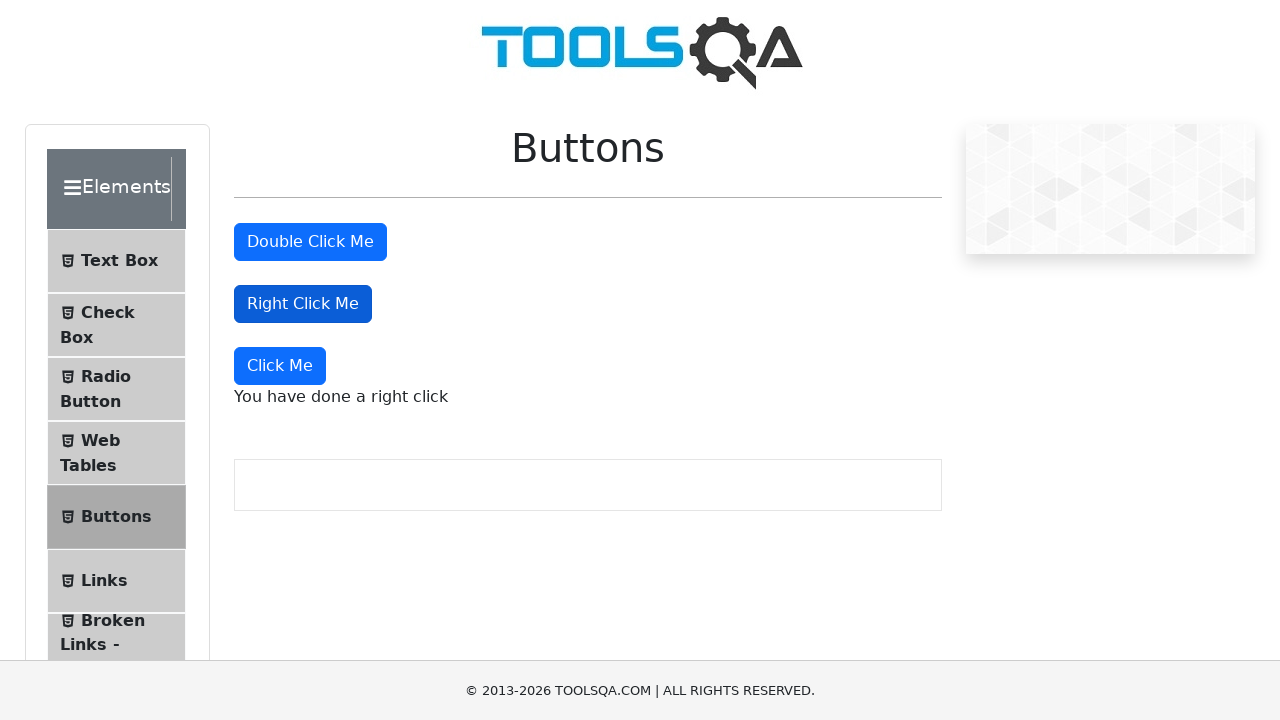

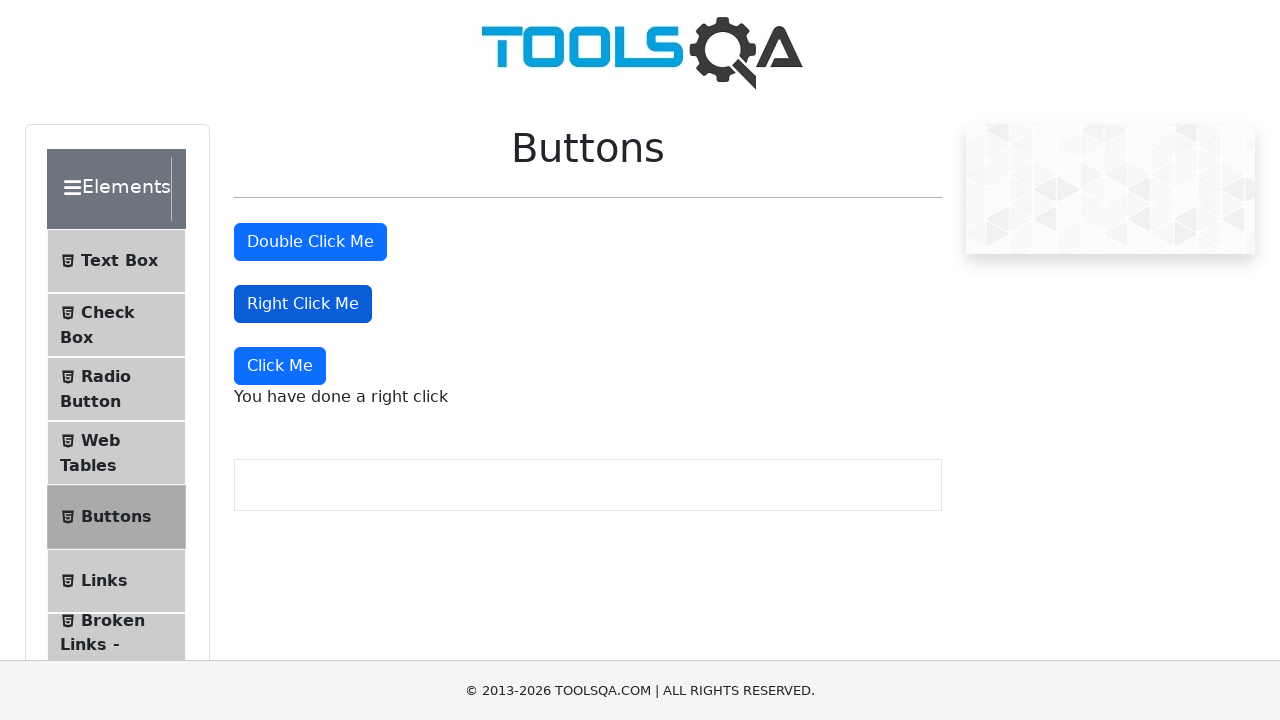